Tests a form that requires calculating the sum of two displayed numbers and selecting the result from a dropdown menu before submitting

Starting URL: http://suninjuly.github.io/selects2.html

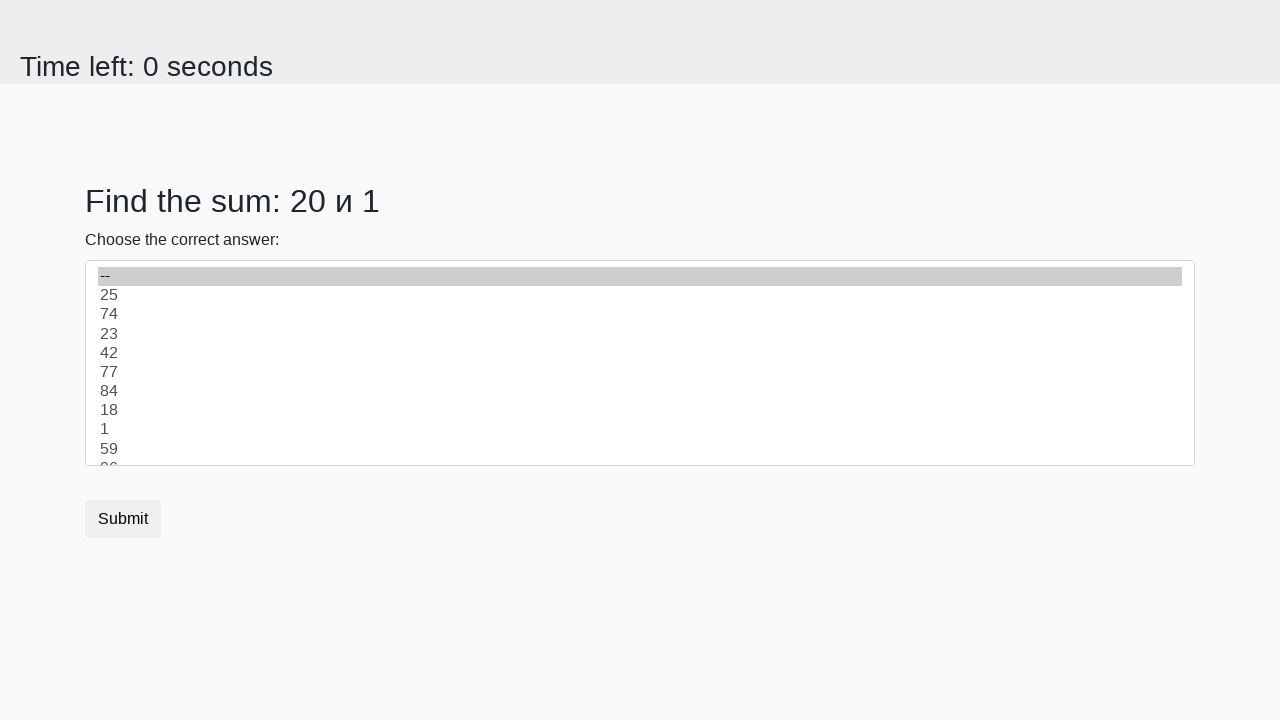

Retrieved first number from page
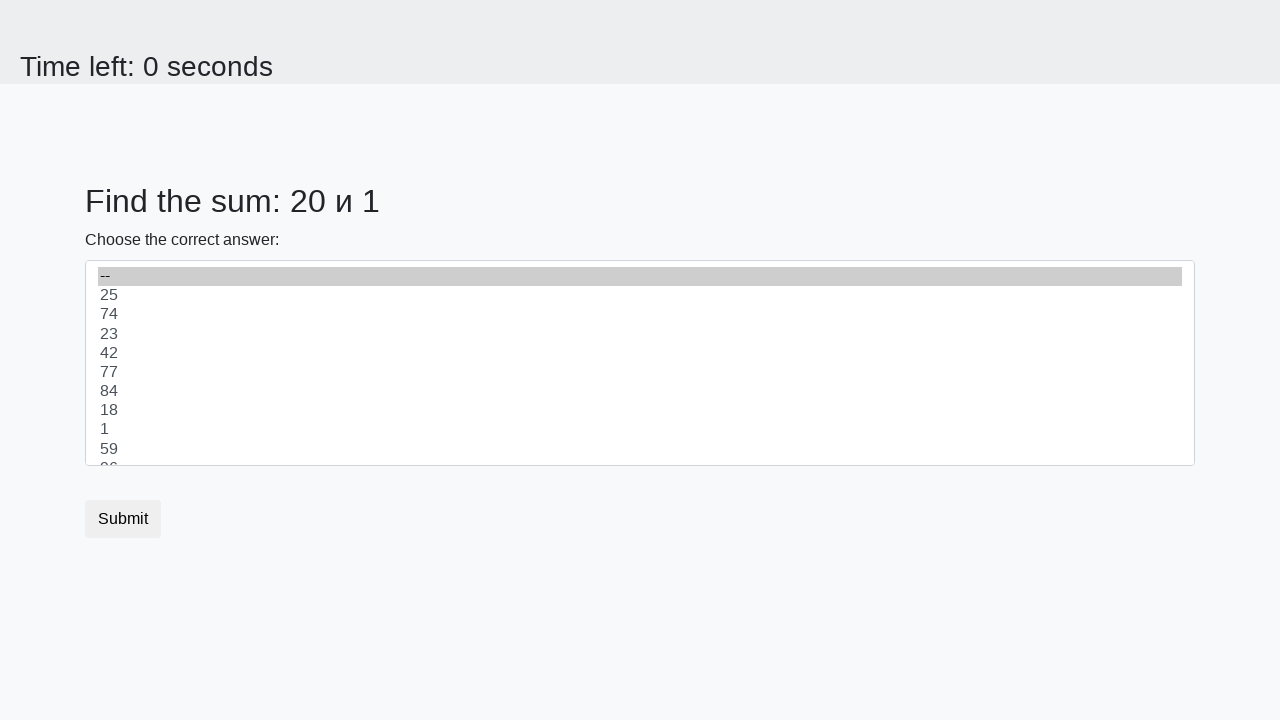

Retrieved second number from page
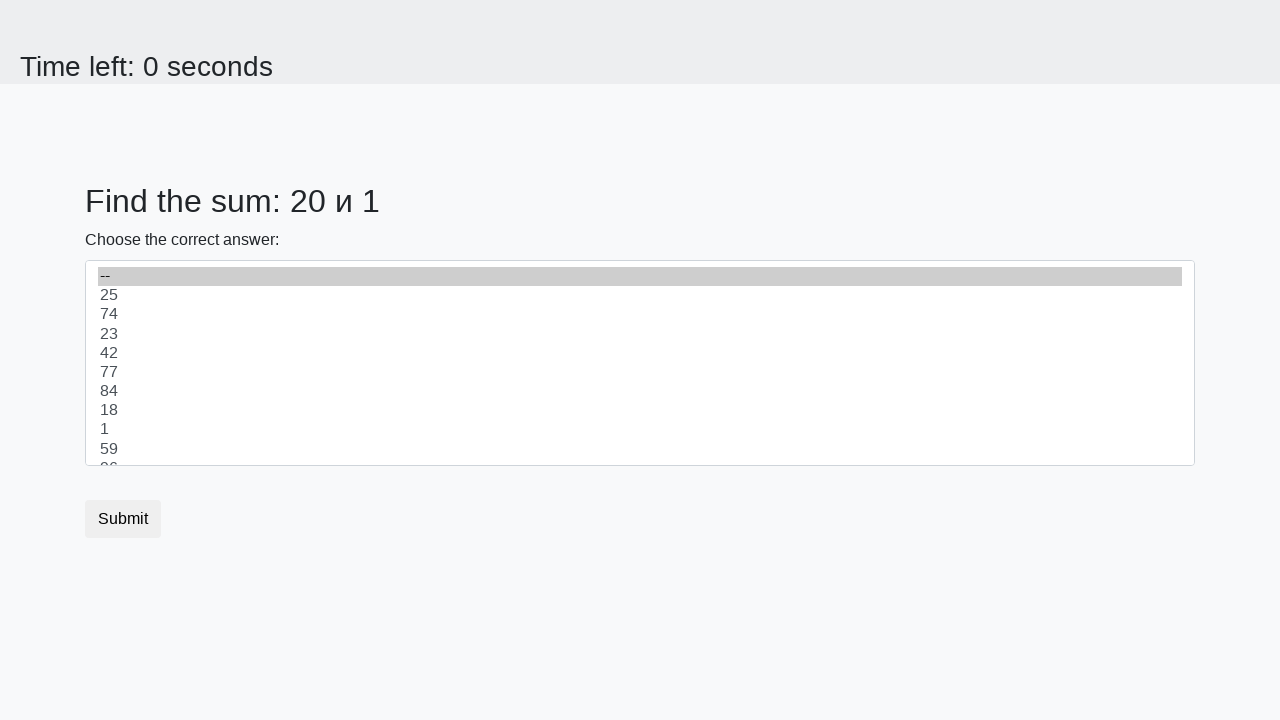

Calculated sum of the two numbers: 21
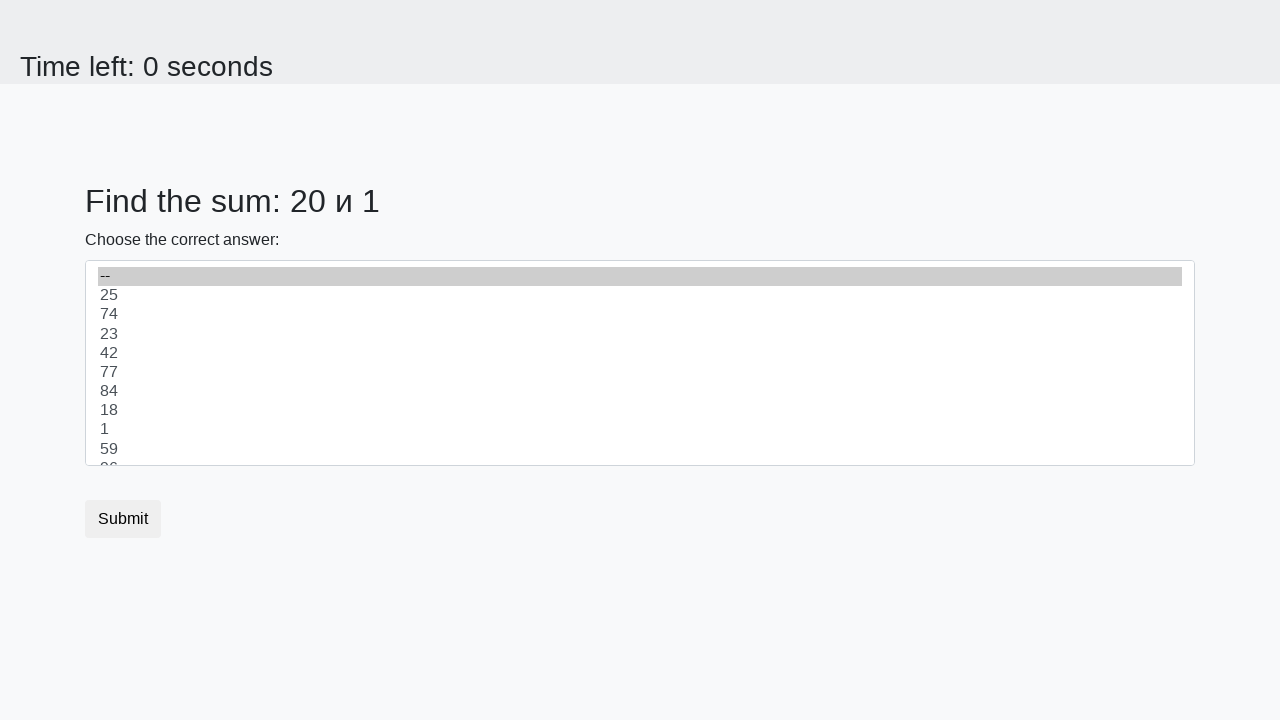

Selected calculated sum '21' from dropdown menu on #dropdown
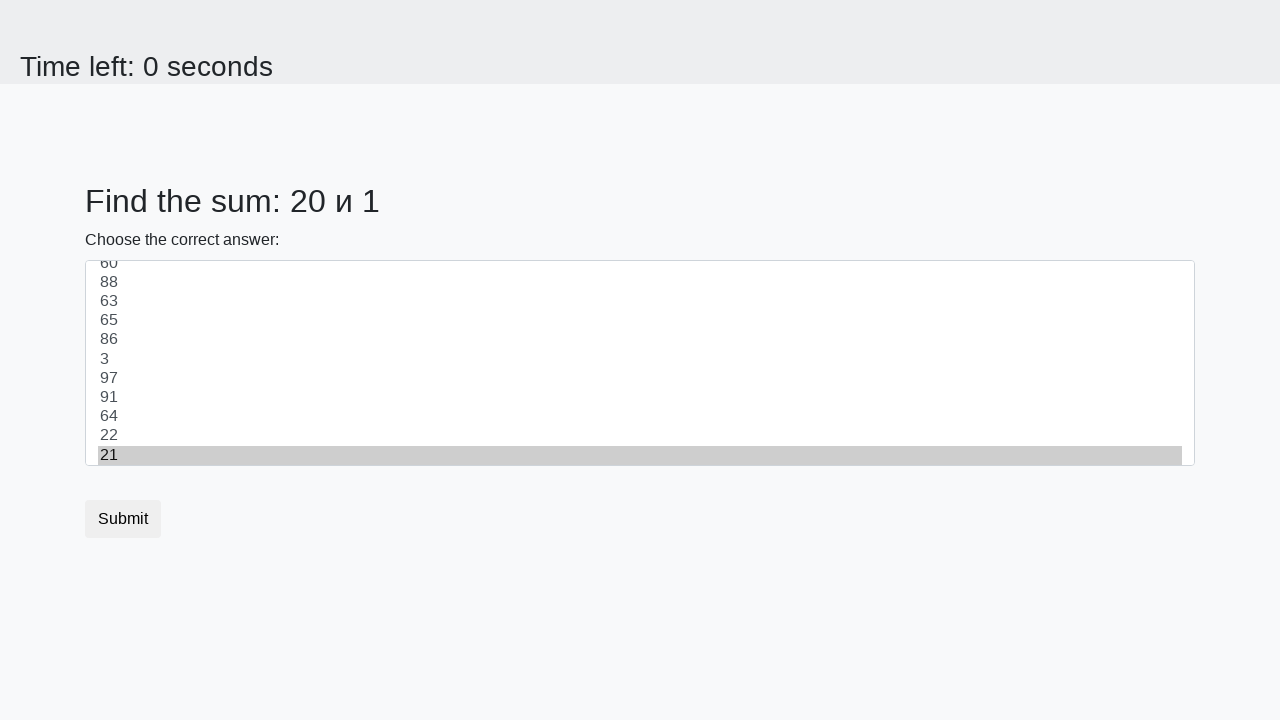

Clicked submit button to submit the form at (123, 519) on button
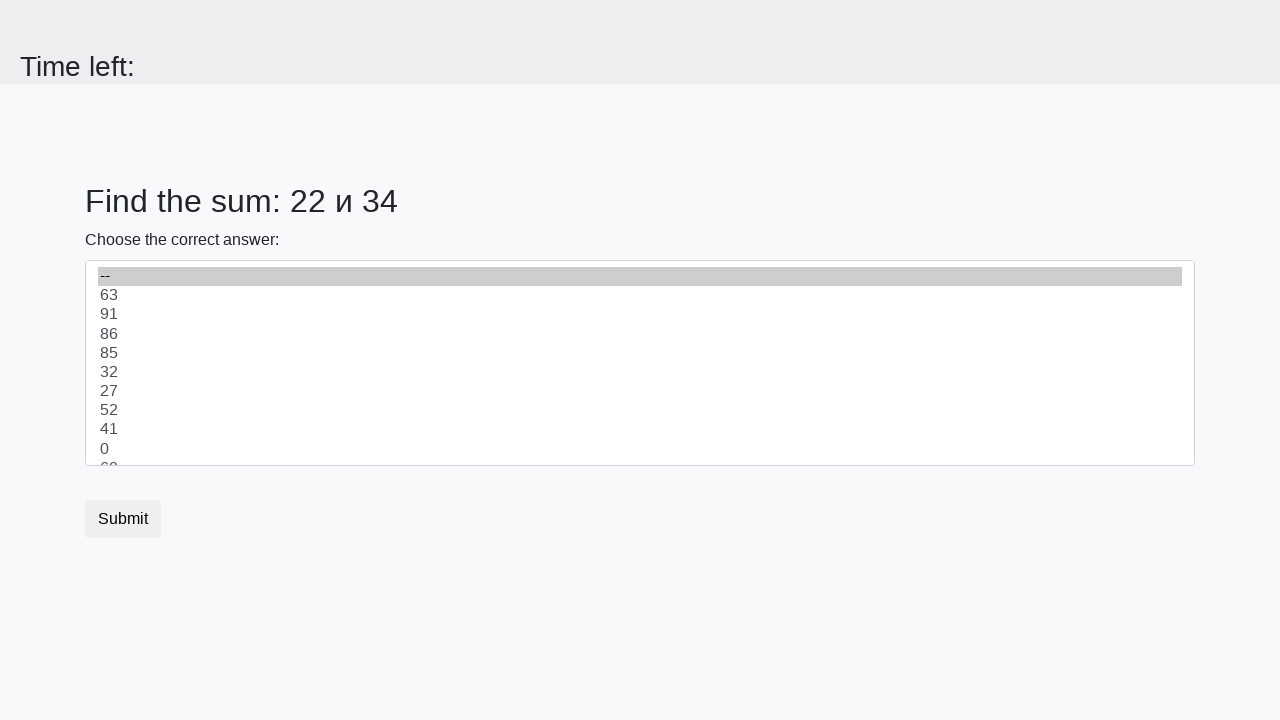

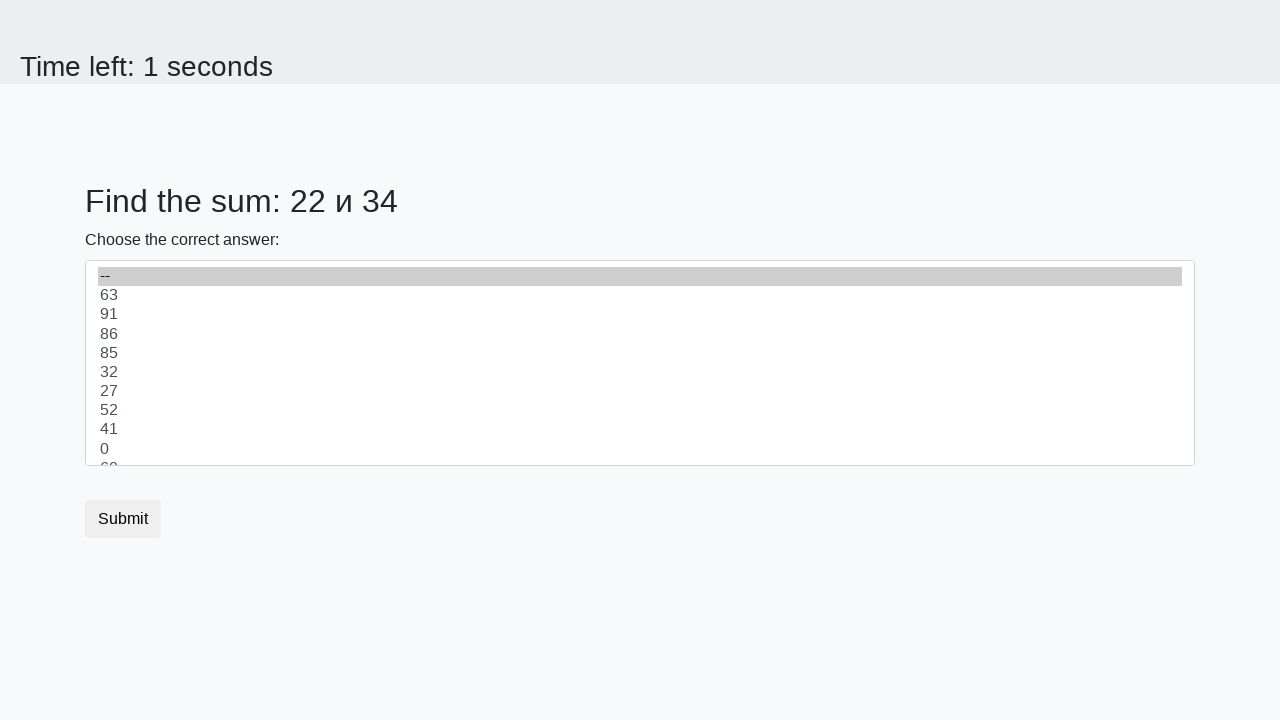